Tests window handling by opening a new window, switching to it to verify content, then returning to the parent window

Starting URL: https://demoqa.com/browser-windows

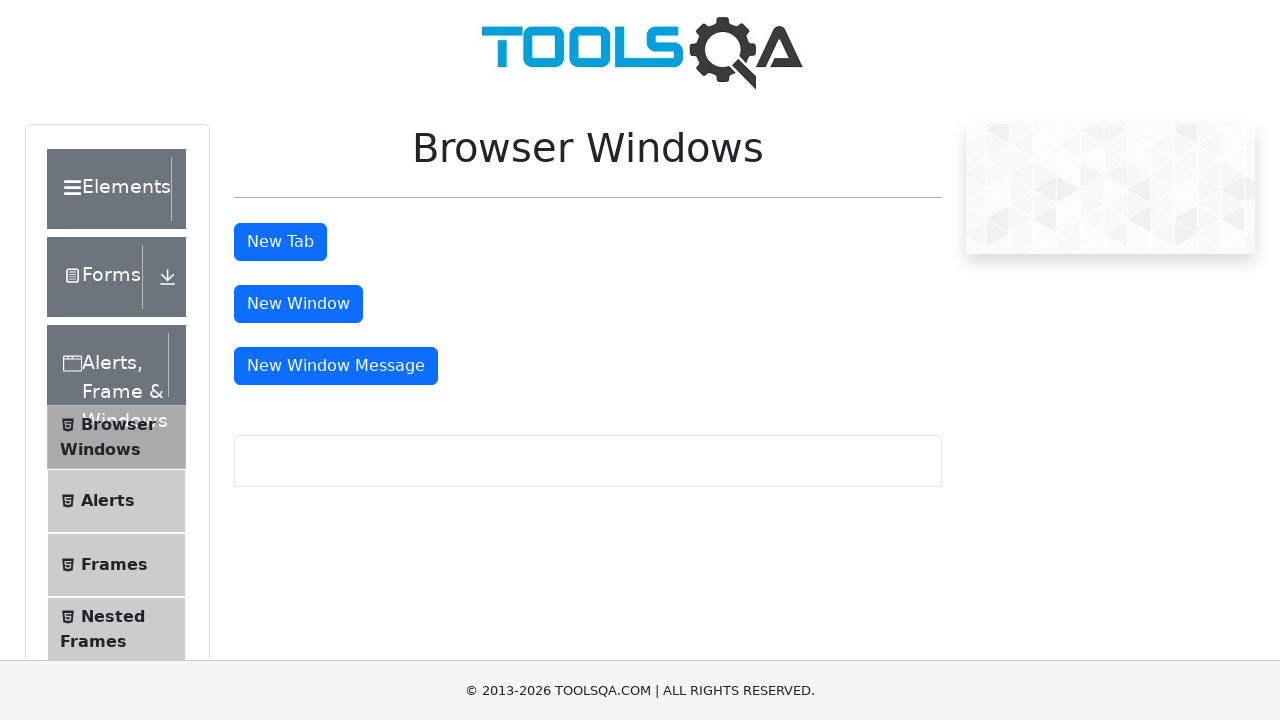

Scrolled to the new window button
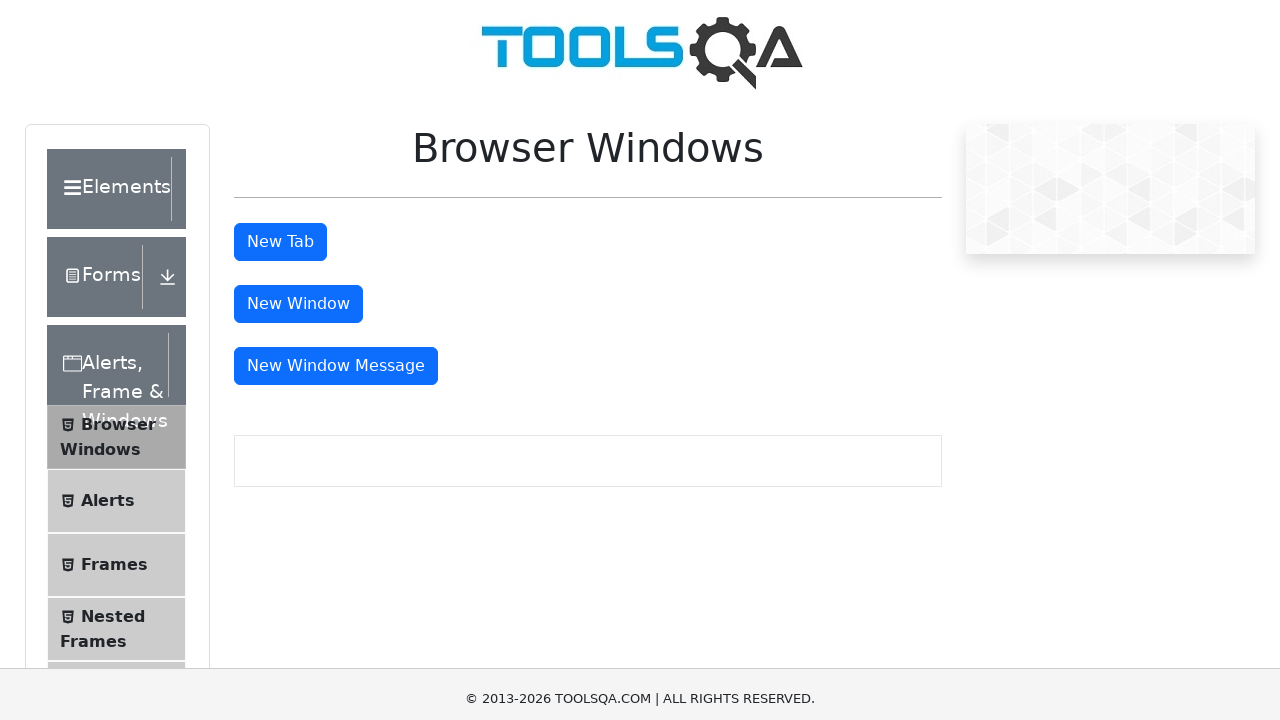

Clicked the new window button to open a new window at (298, 19) on #windowButton
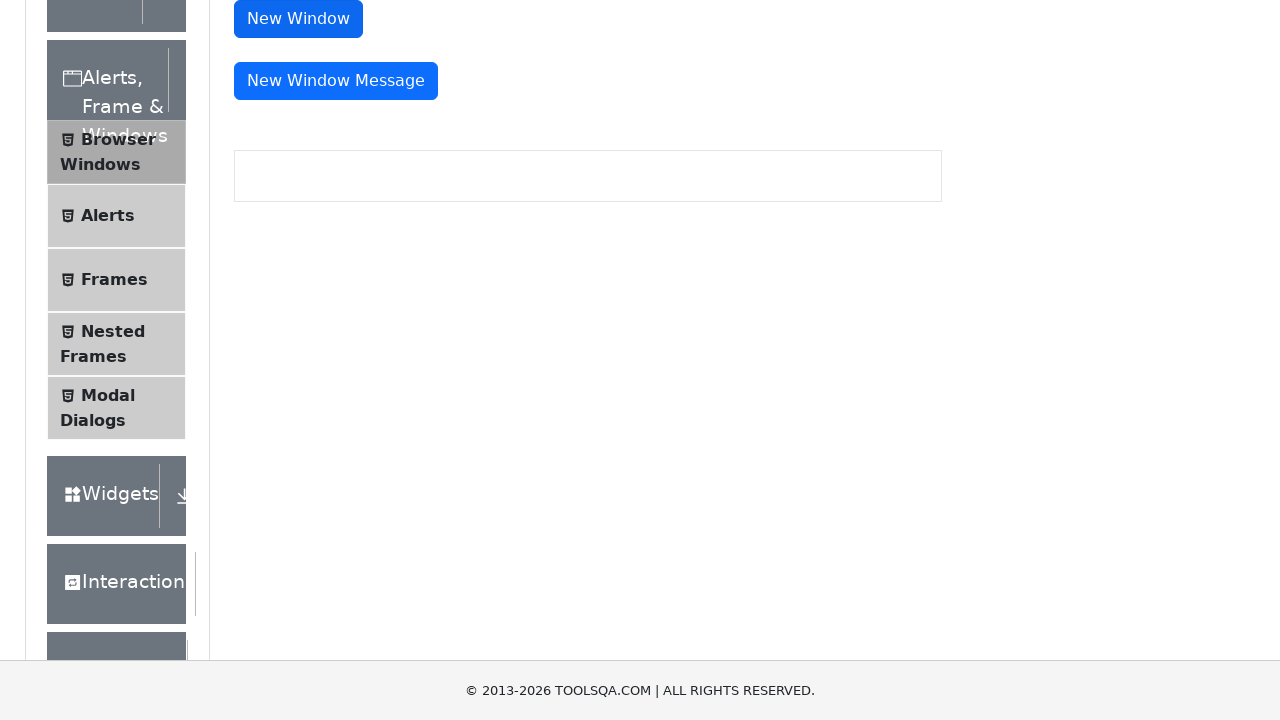

New window page loaded completely
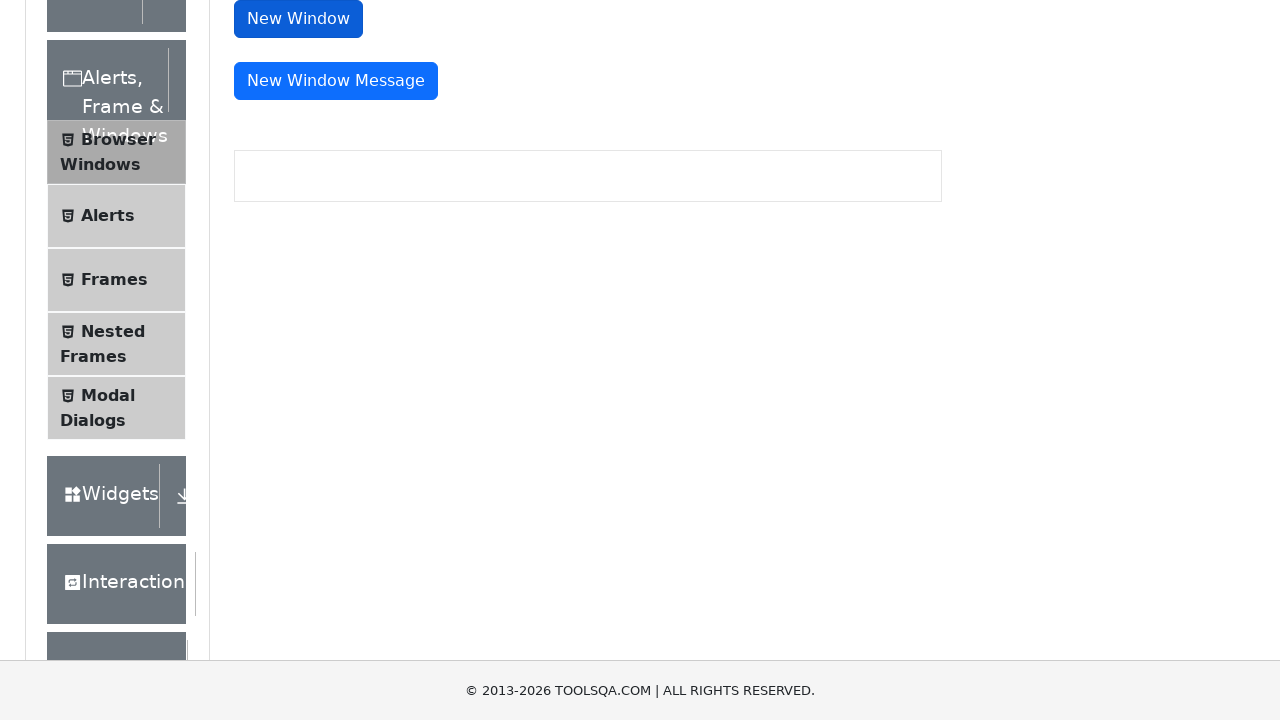

Retrieved sample heading text from new window: 'This is a sample page'
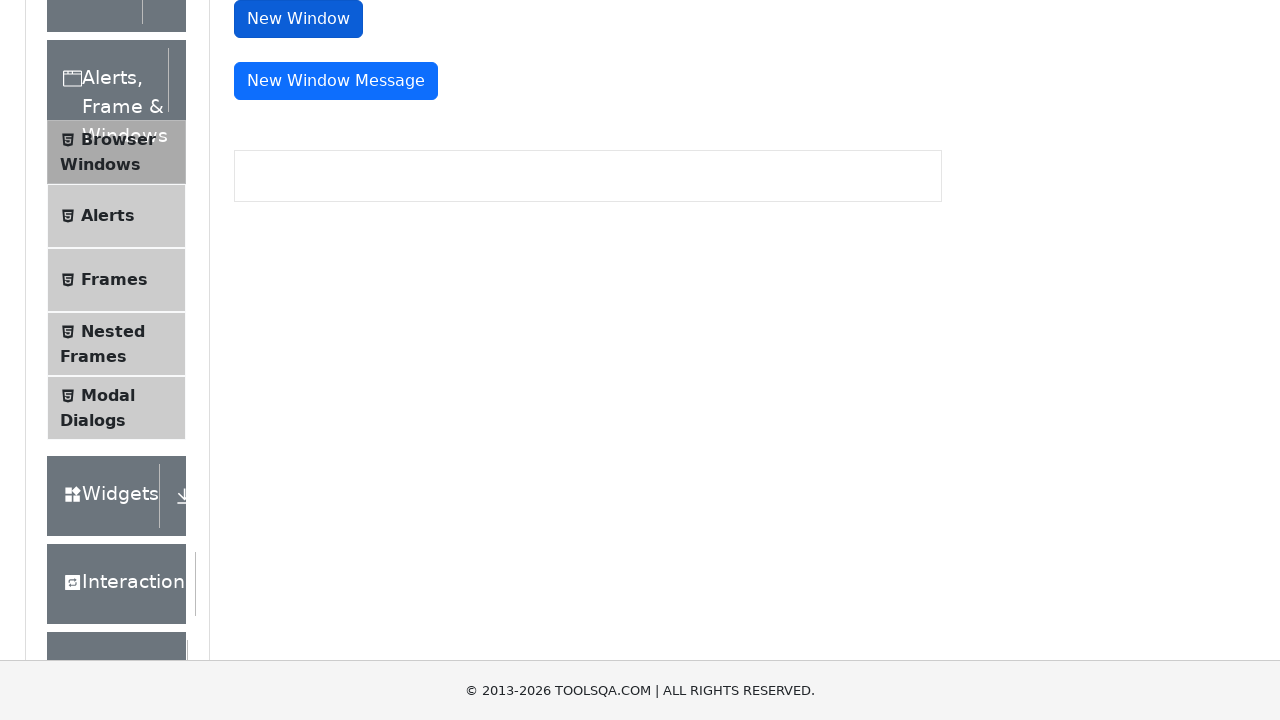

Closed the new window
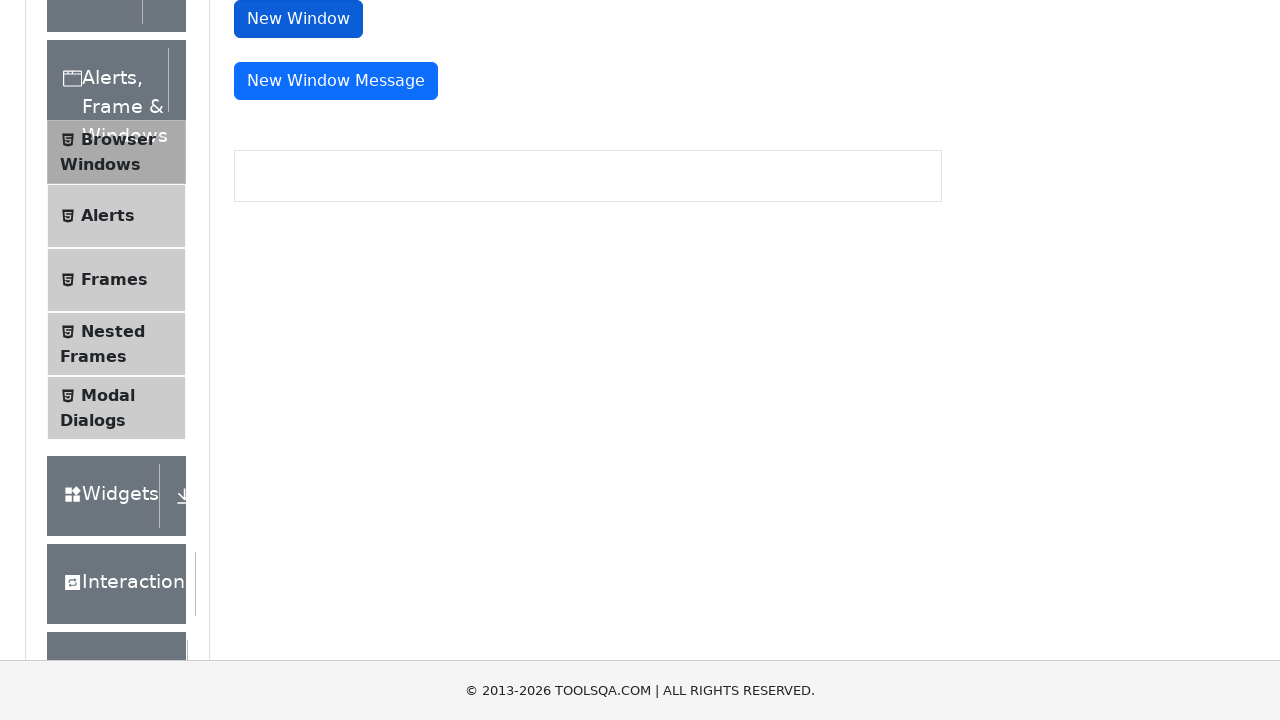

Retrieved button text from parent window: 'New Window'
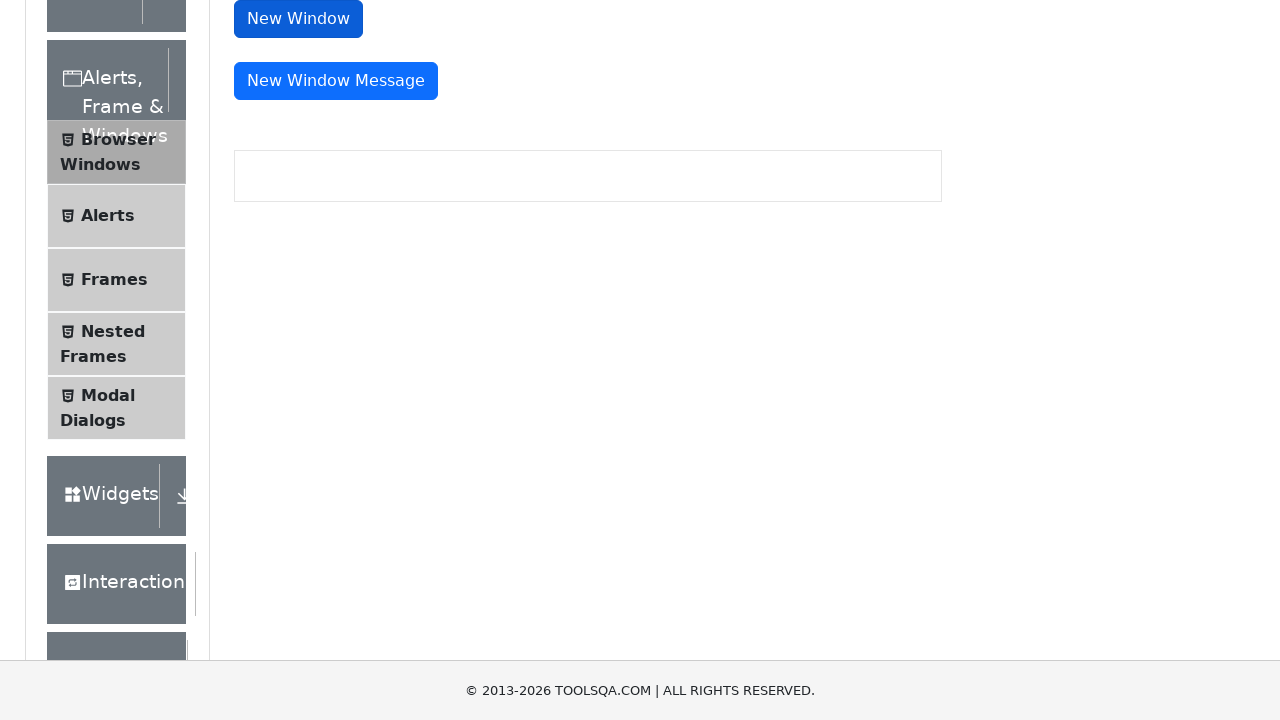

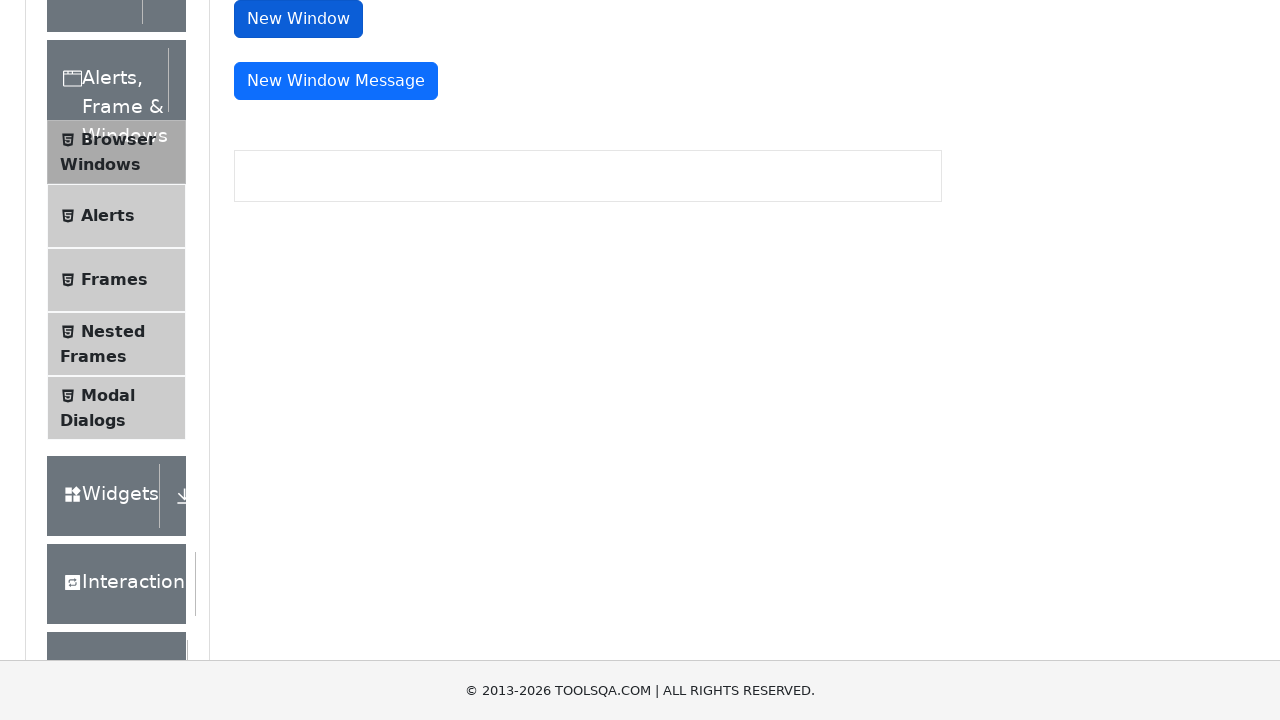